Navigates to a blog page and interacts with a file upload element by clicking on it

Starting URL: https://omayo.blogspot.com/

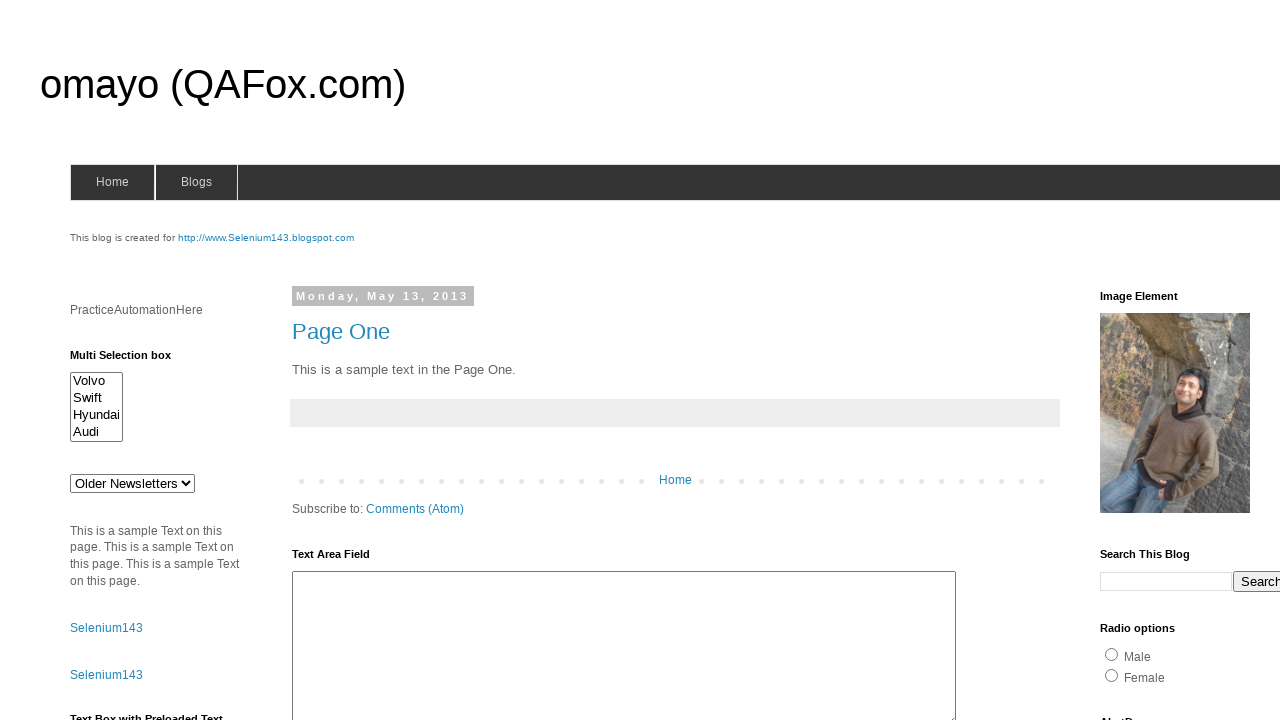

Located file upload button element
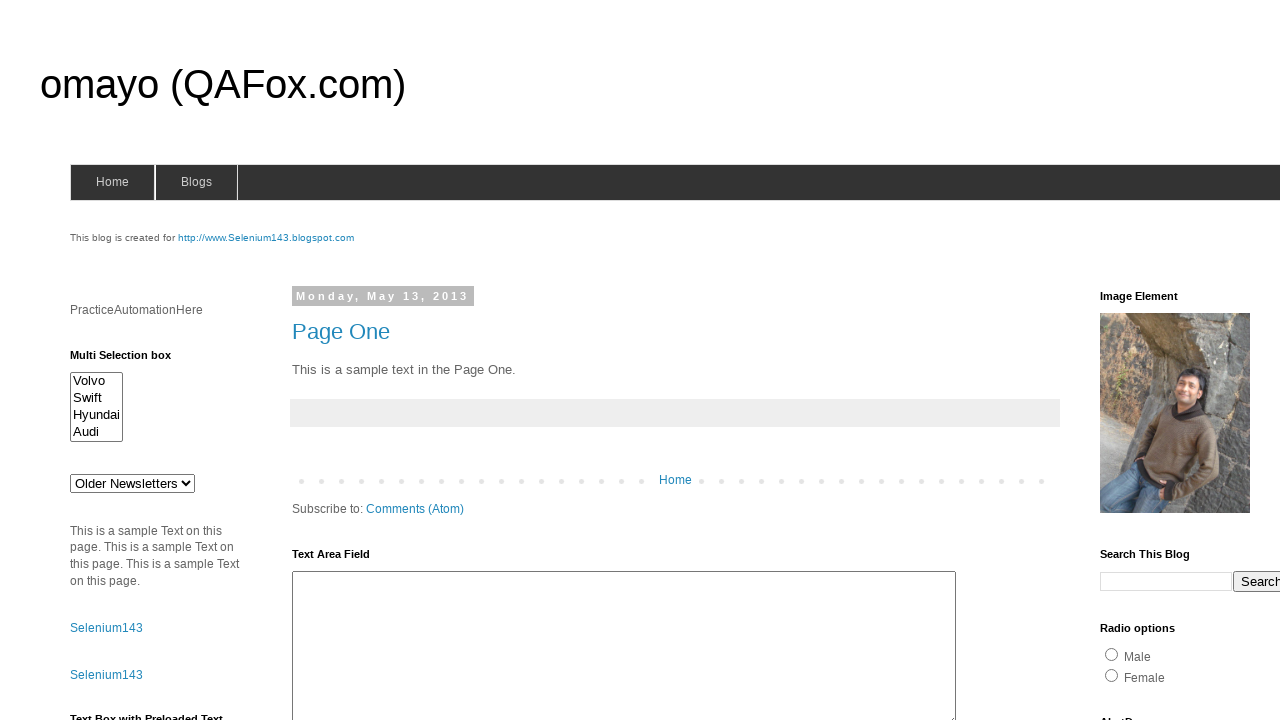

Clicked file upload button using page.click() at (189, 361) on #uploadfile
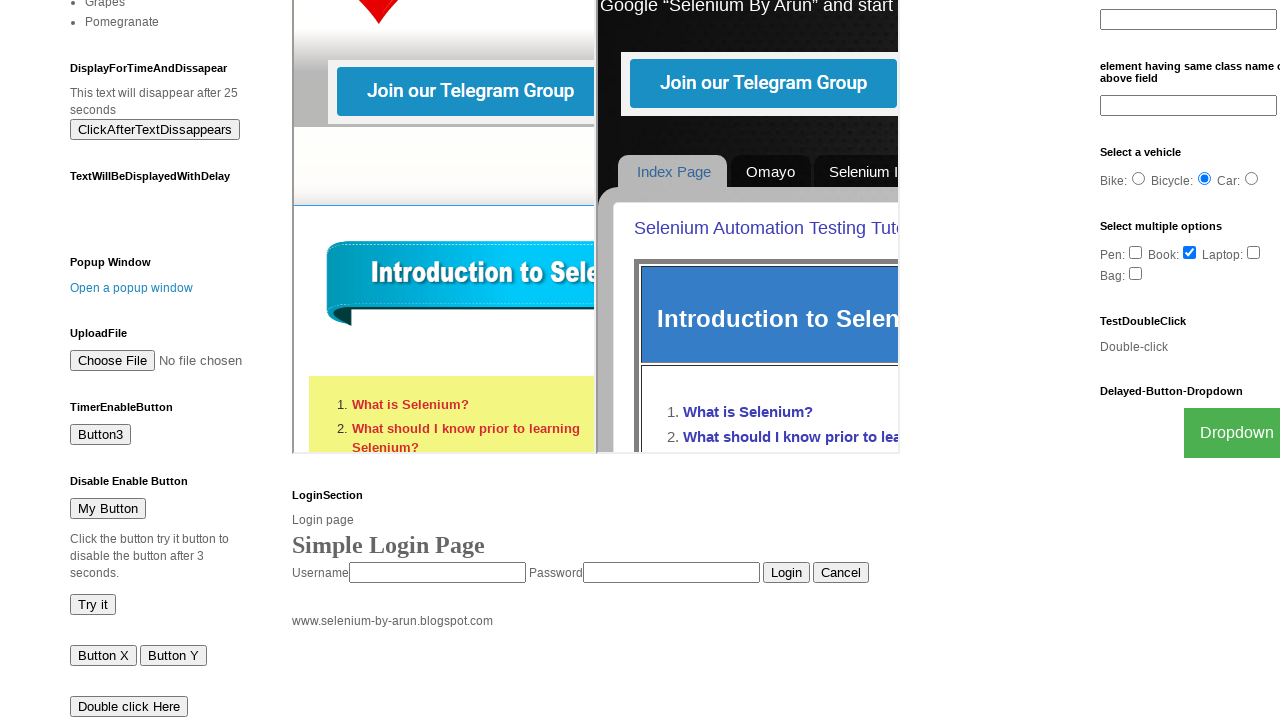

Hovered over file upload button at (189, 361) on #uploadfile
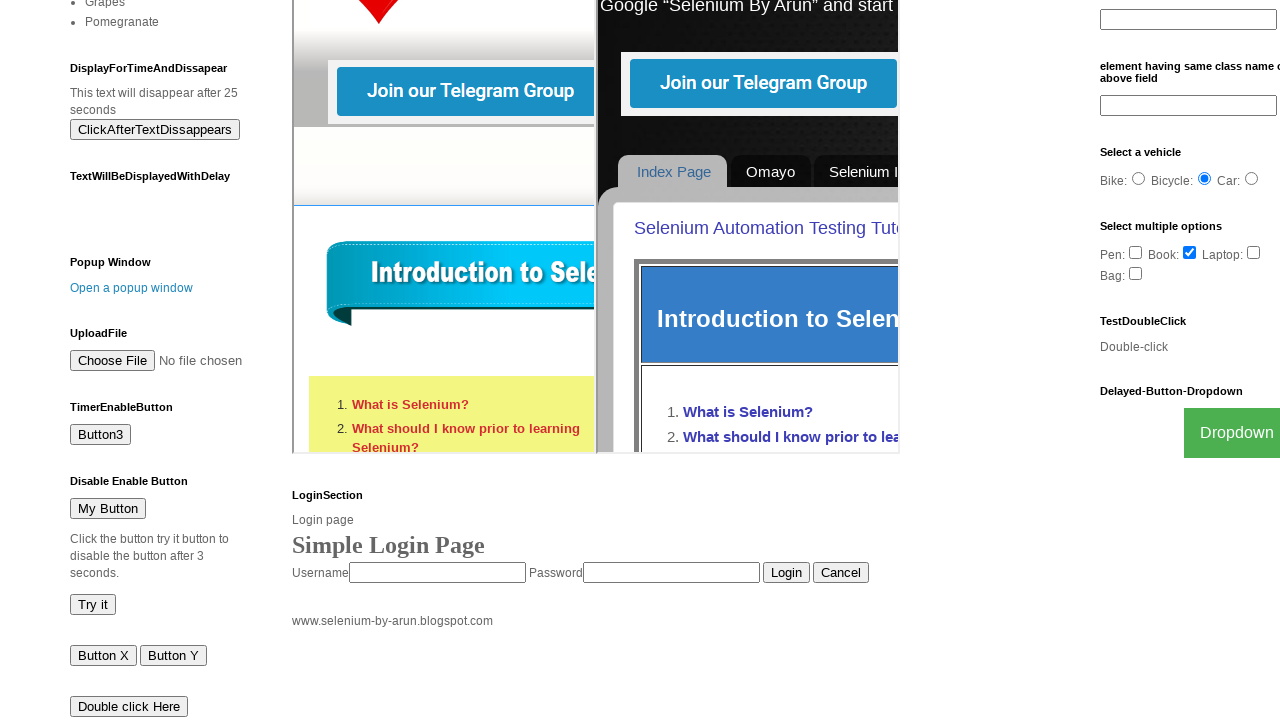

Clicked file upload button using locator.click() at (189, 361) on #uploadfile
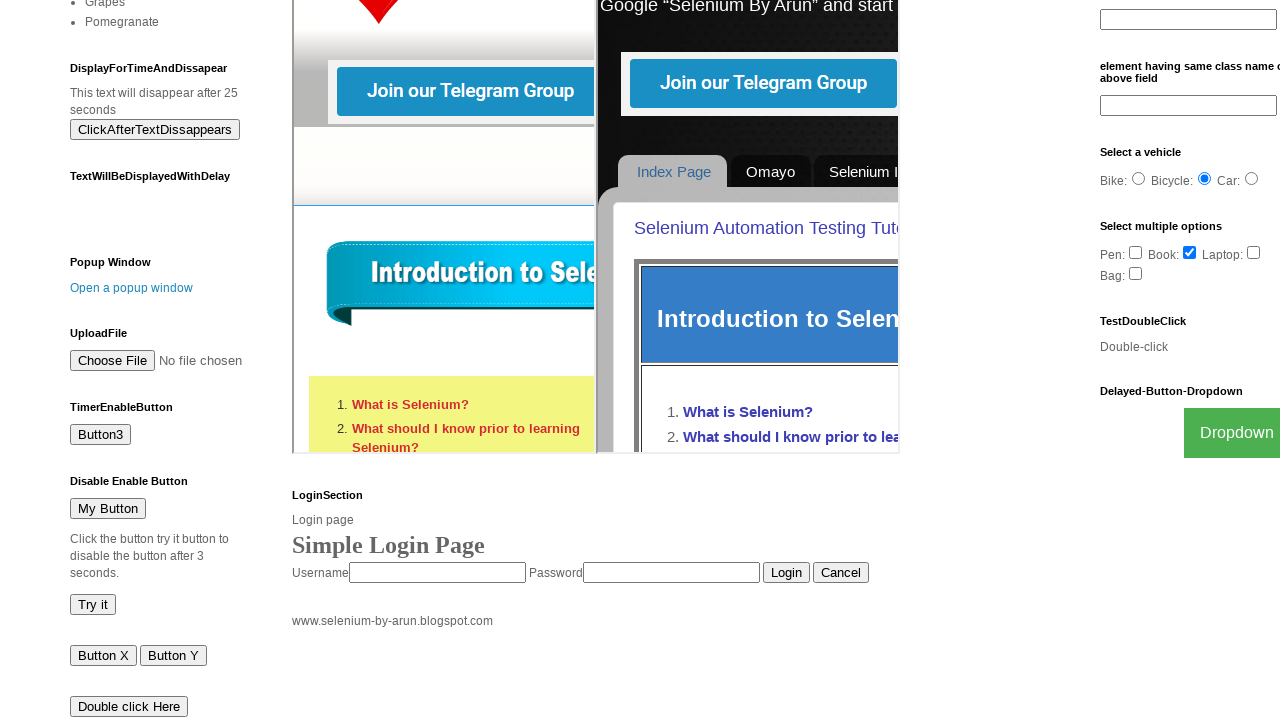

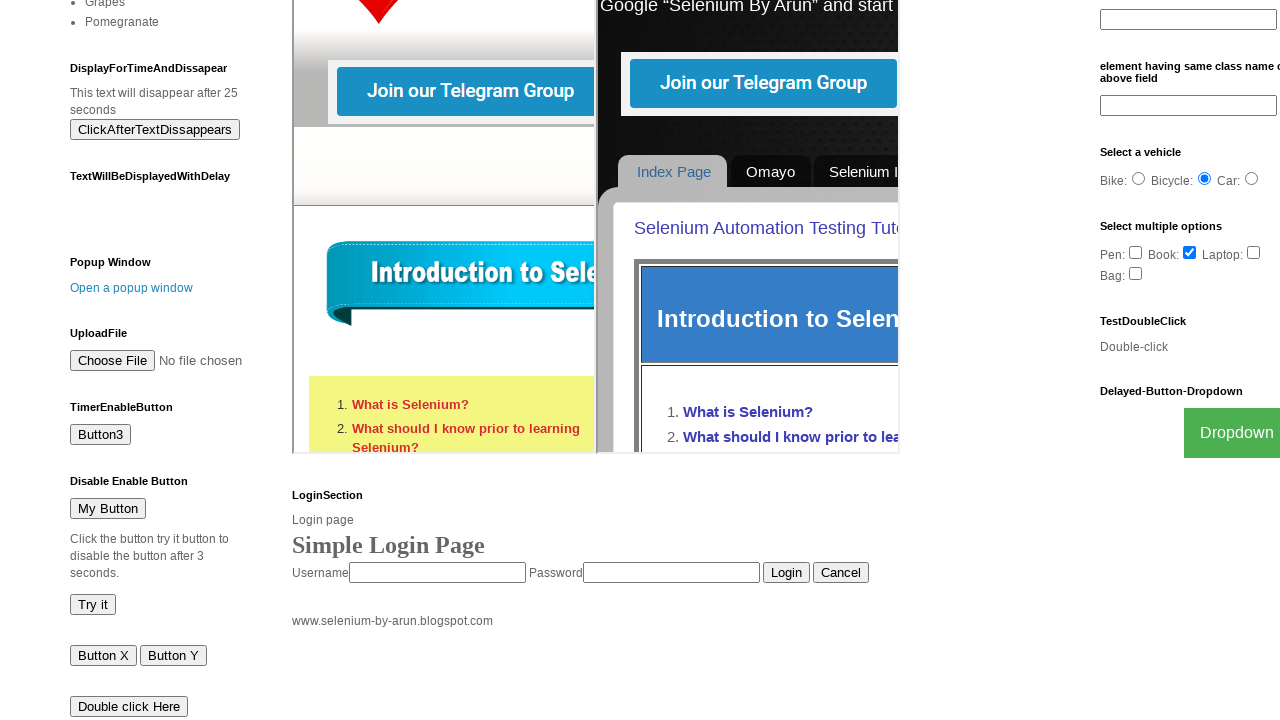